Tests a practice form by filling out name, email, password, selecting gender from dropdown, choosing employment status, entering date of birth, and submitting the form to verify successful submission.

Starting URL: https://rahulshettyacademy.com/angularpractice/

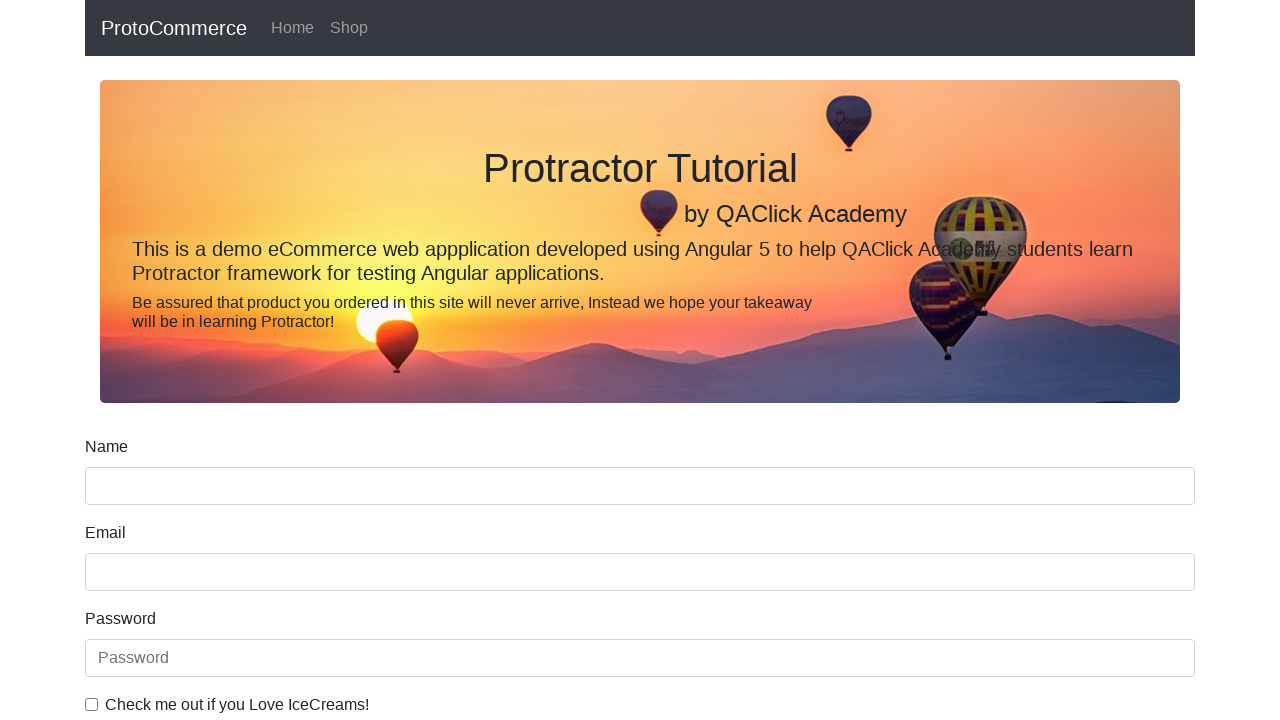

Filled name field with 'Rohit Bhardwaj' on div.form-group > input[name='name']
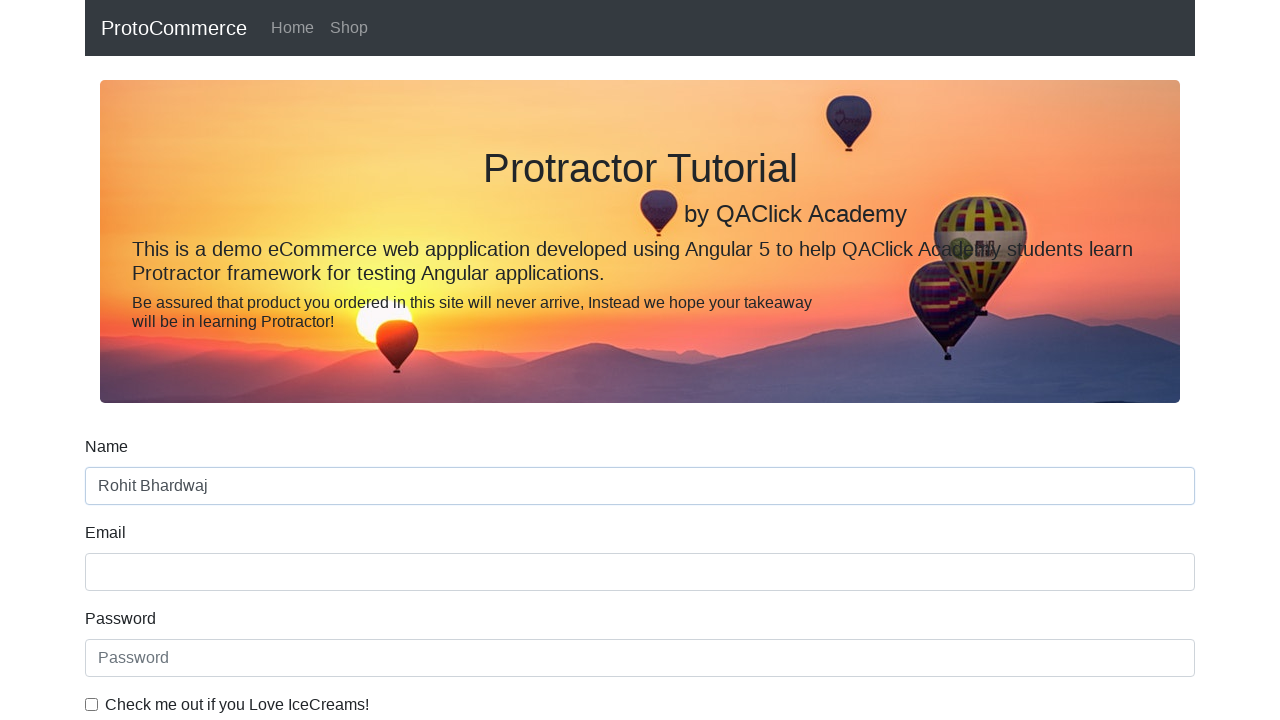

Filled email field with 'Rohit@gmail.com' on input[name='email']
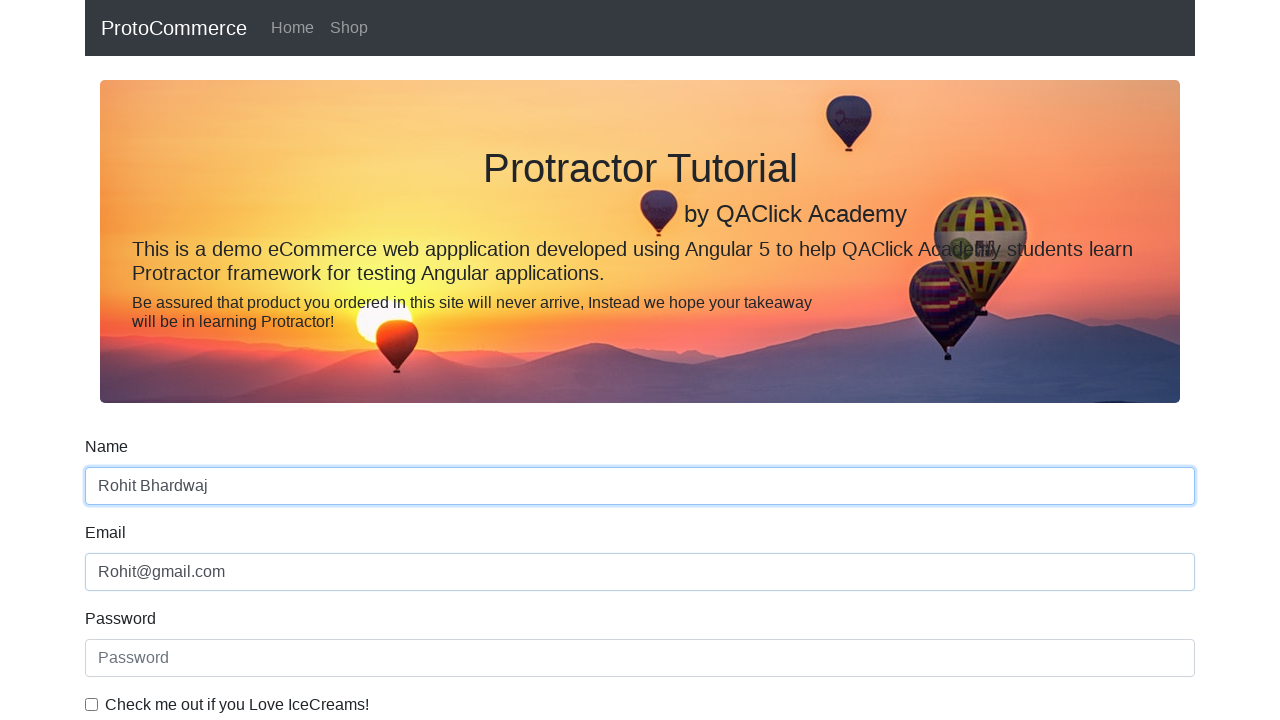

Filled password field with 'Rohit@123' on #exampleInputPassword1
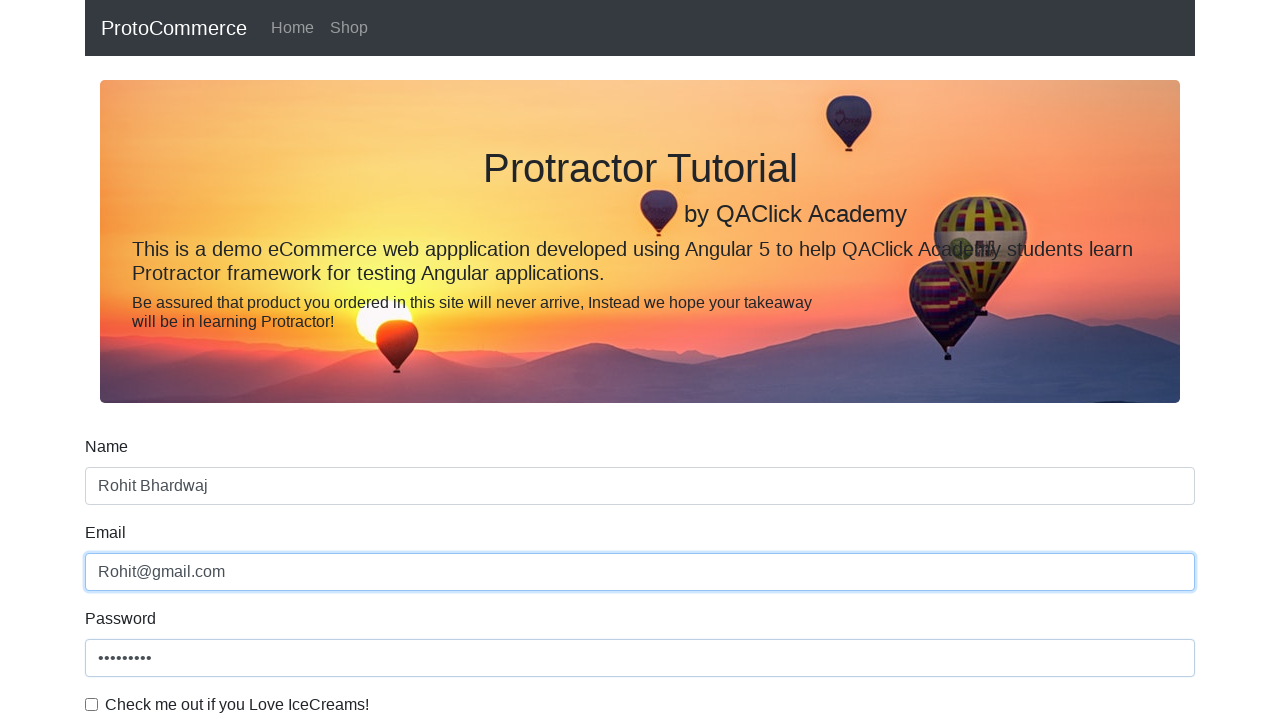

Clicked checkbox to agree to terms at (92, 704) on #exampleCheck1
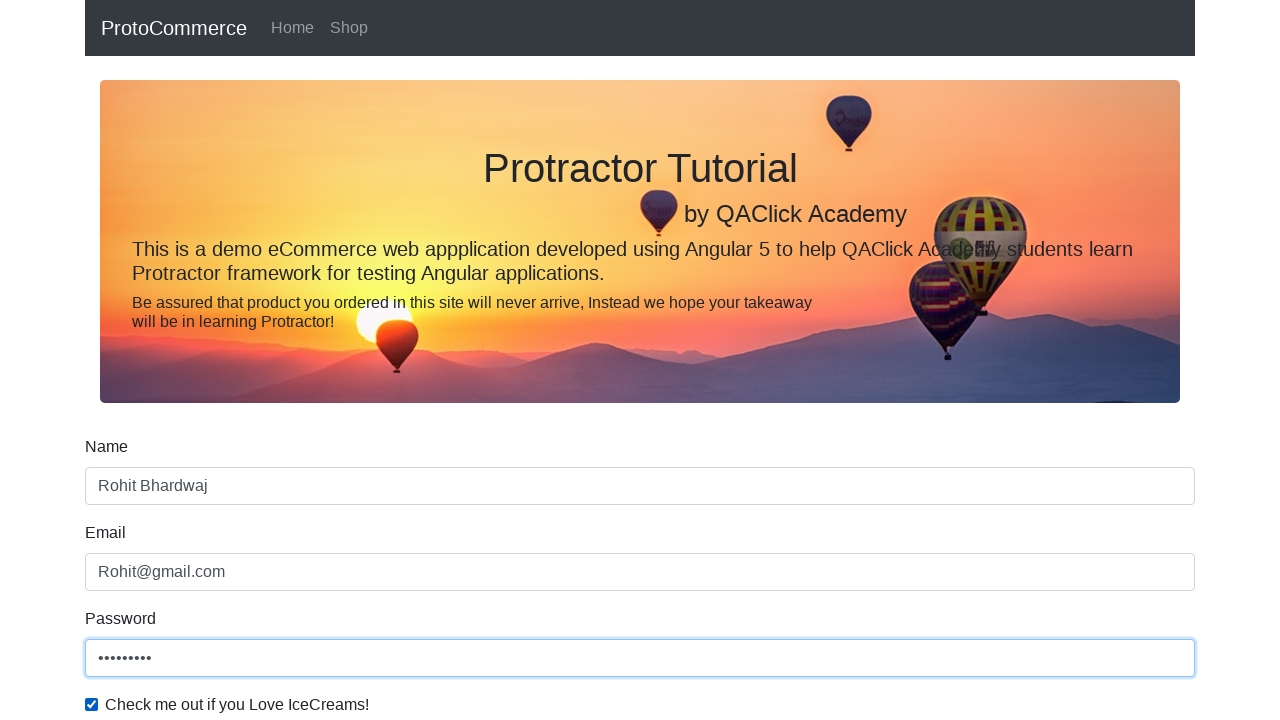

Selected 'Male' from gender dropdown on #exampleFormControlSelect1
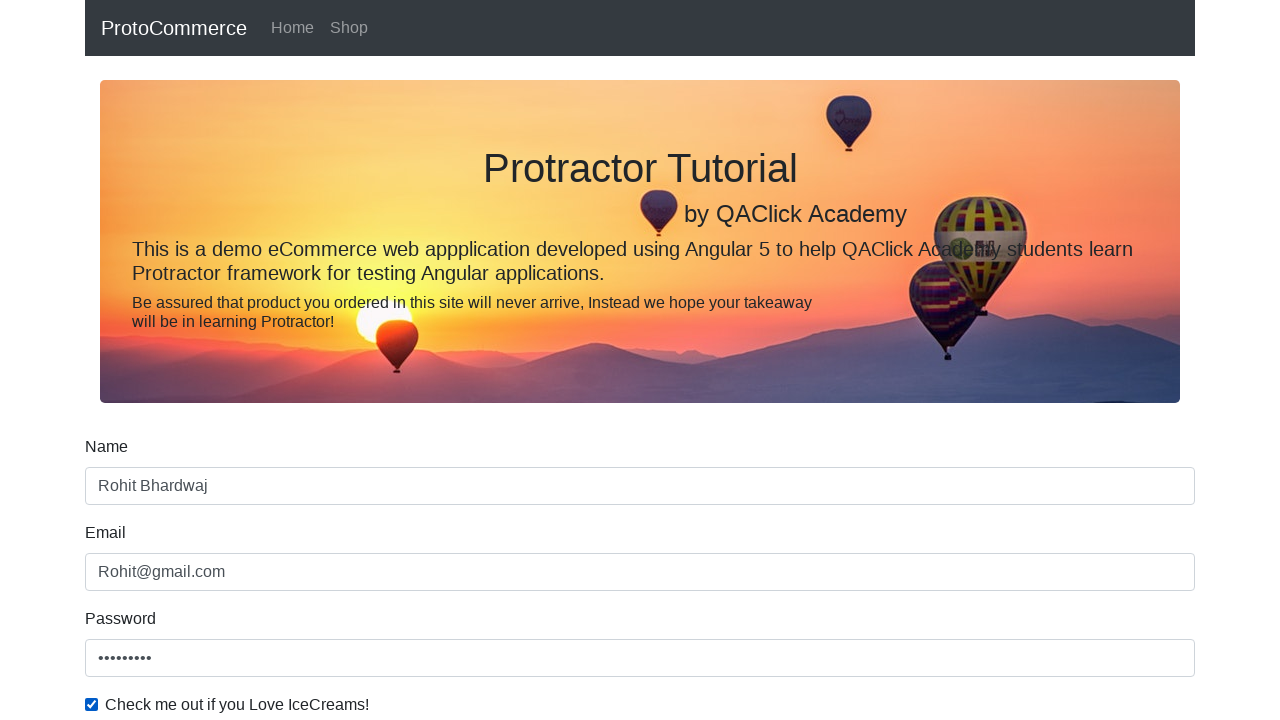

Selected 'Employed' employment status radio button at (326, 360) on .form-group > div > input.form-check-input[value='option2']
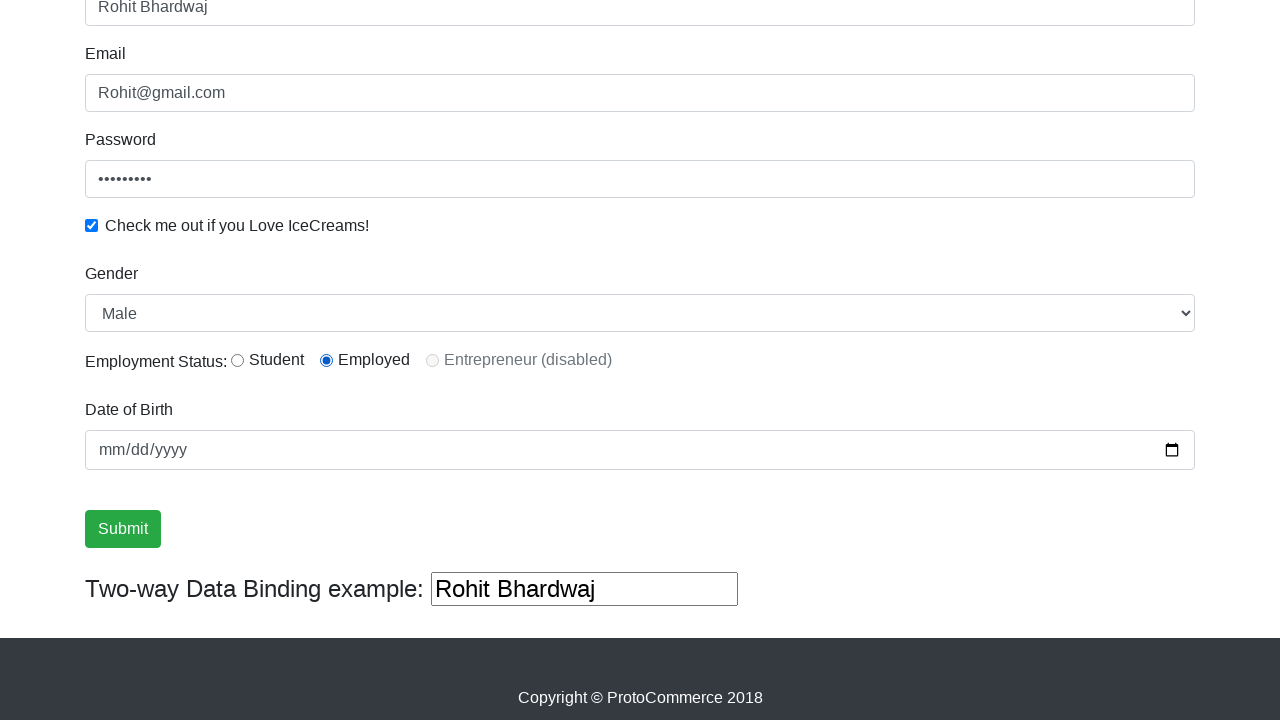

Filled date of birth with '1996-05-09' on input[type='date']
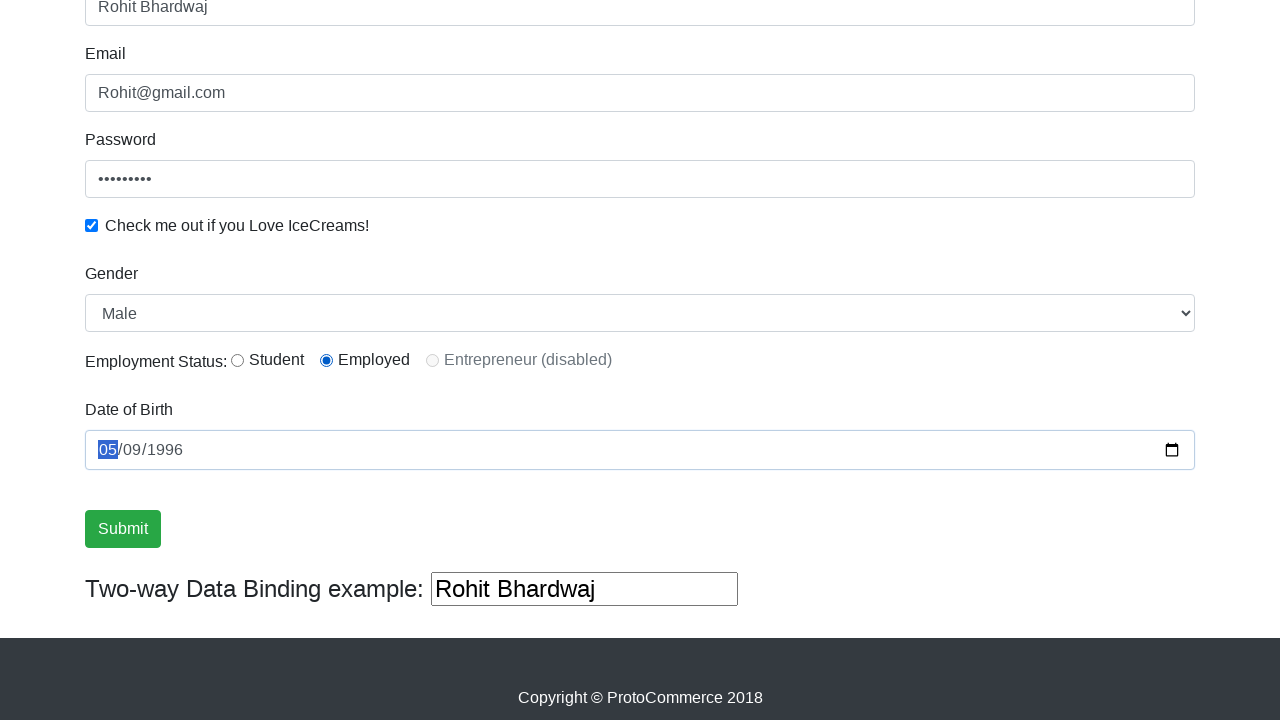

Clicked Submit button to submit the form at (123, 529) on input[value='Submit']
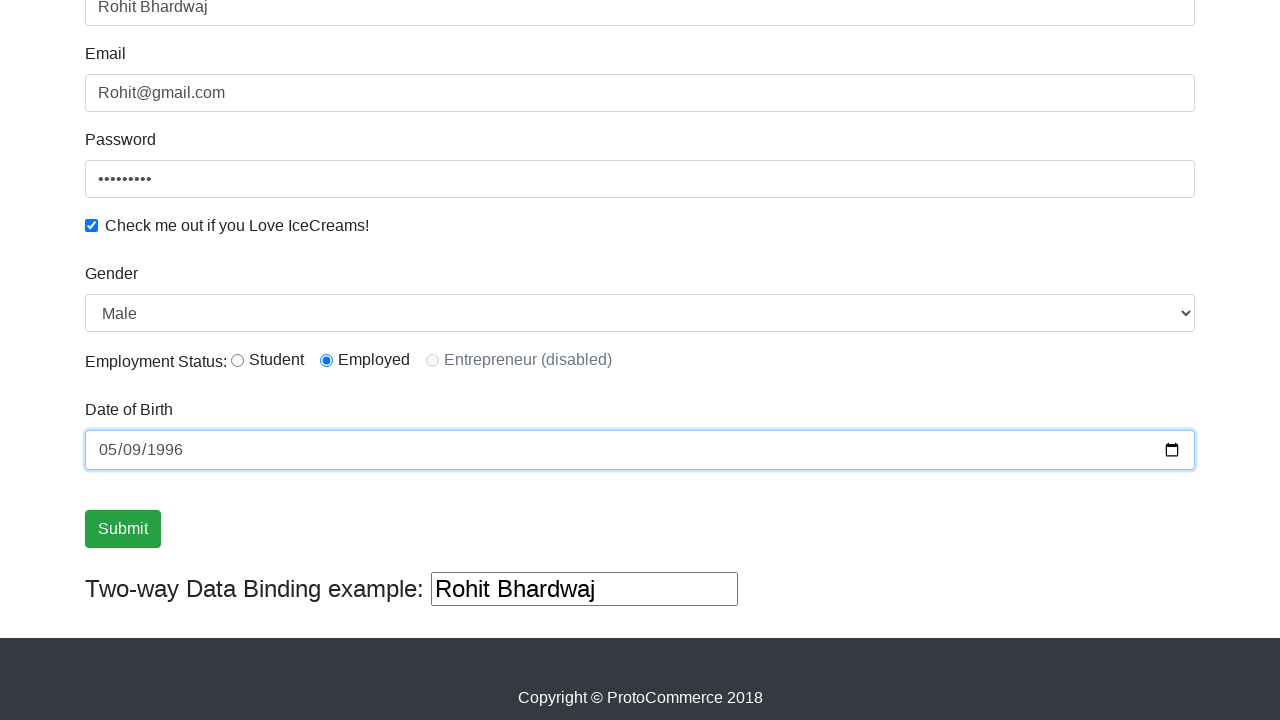

Form submission successful - success alert message displayed
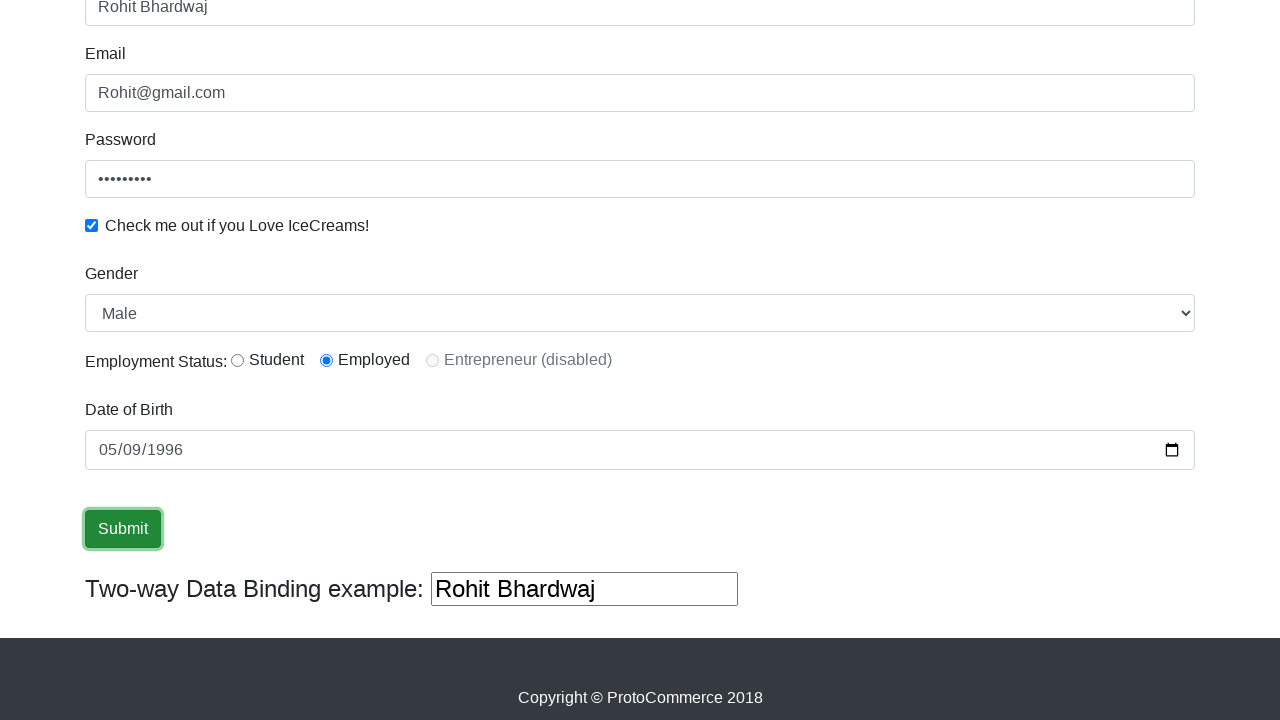

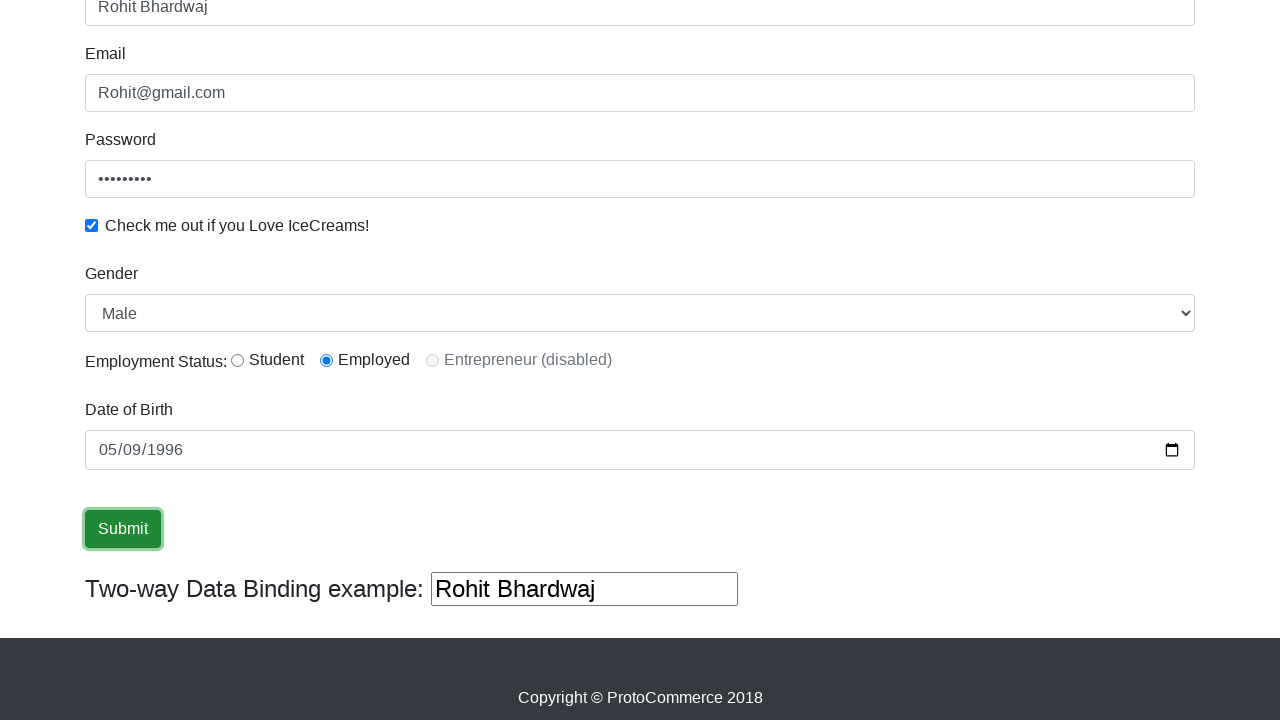